Tests radio button interaction on W3Schools Try It editor by switching to the result iframe and clicking a radio button

Starting URL: https://www.w3schools.com/html/tryit.asp?filename=tryhtml_radio

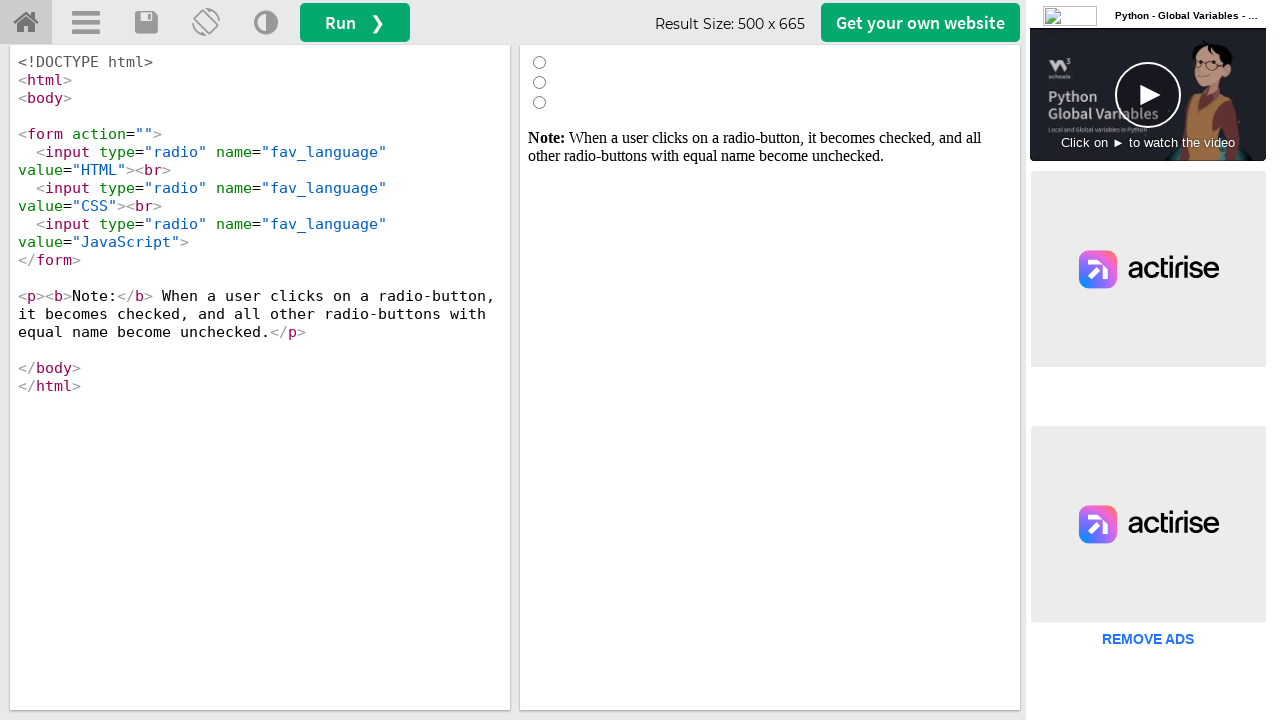

Switched to iframeResult
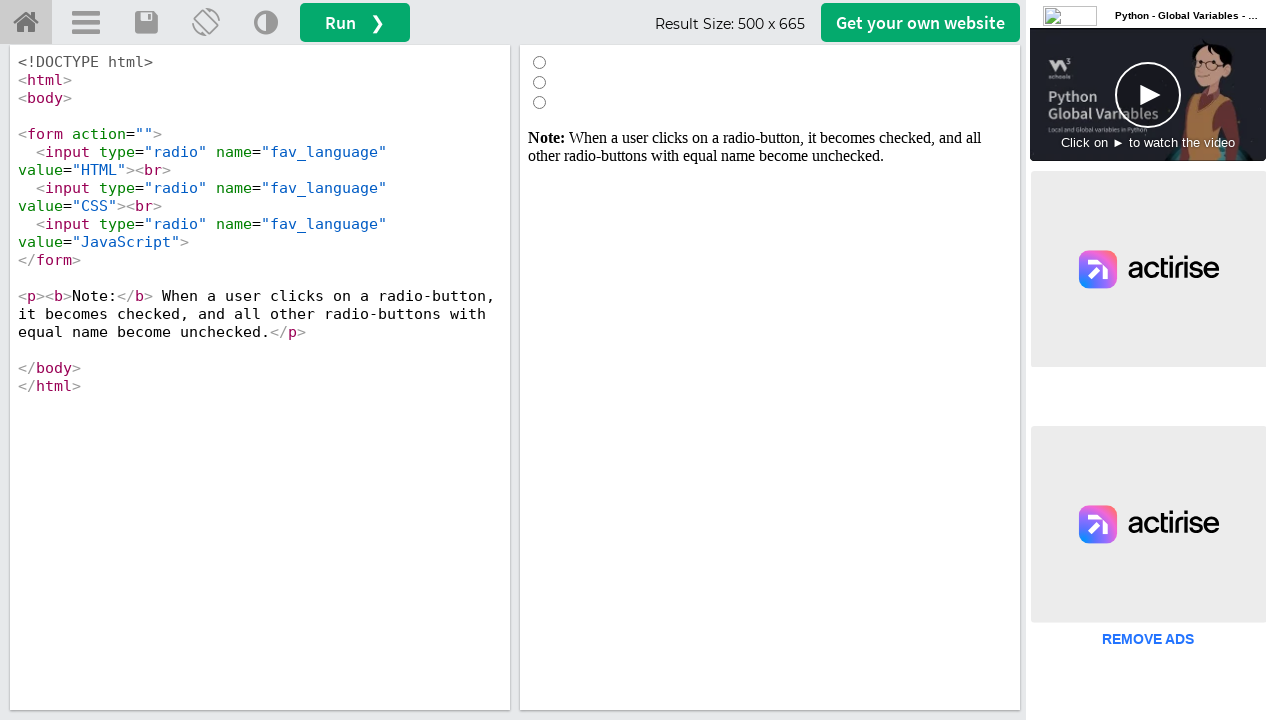

Clicked radio button (second input element in form) at (540, 82) on xpath=/html/body/form/input[2]
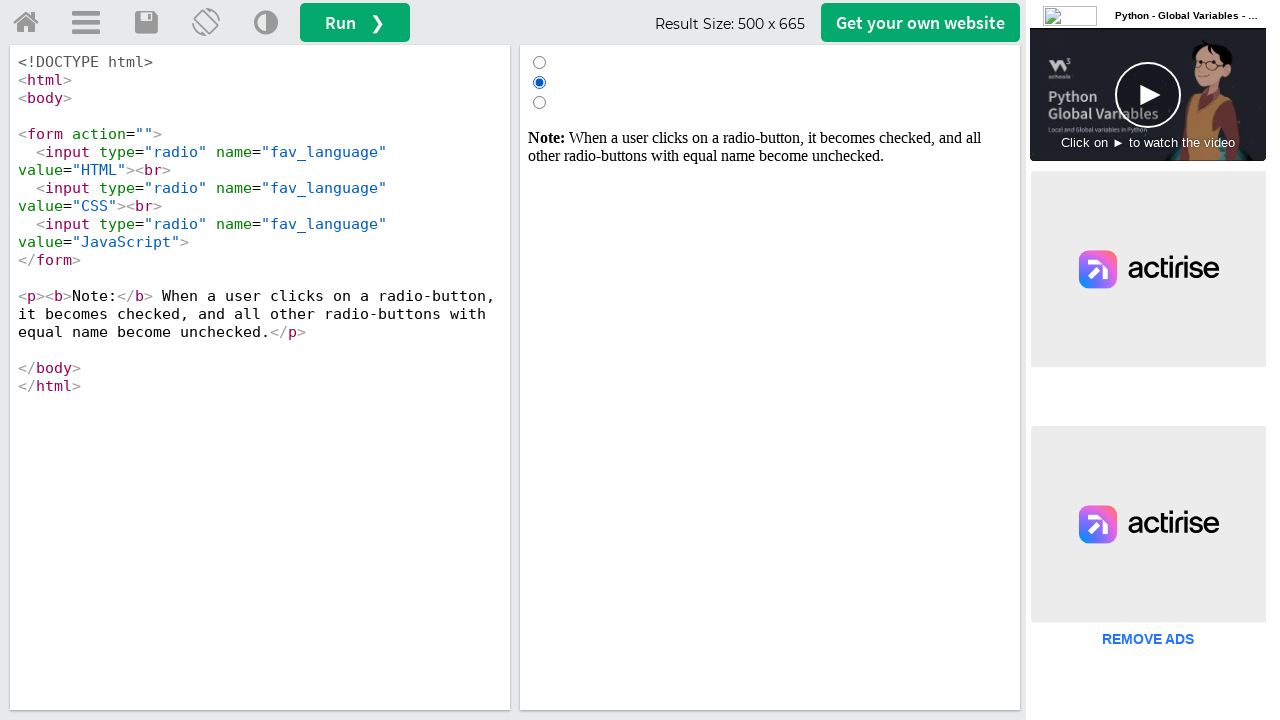

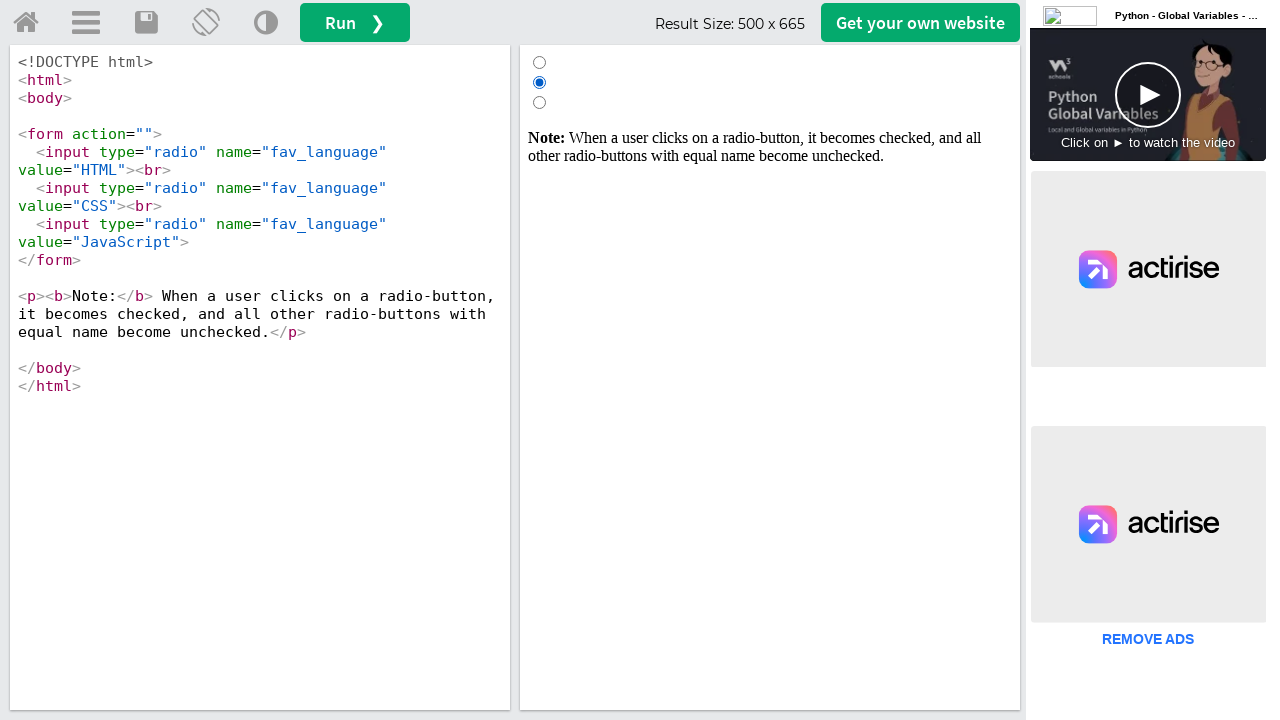